Tests the GreenKart landing page search functionality by entering a search term and verifying product results are displayed

Starting URL: https://rahulshettyacademy.com/seleniumPractise/#/

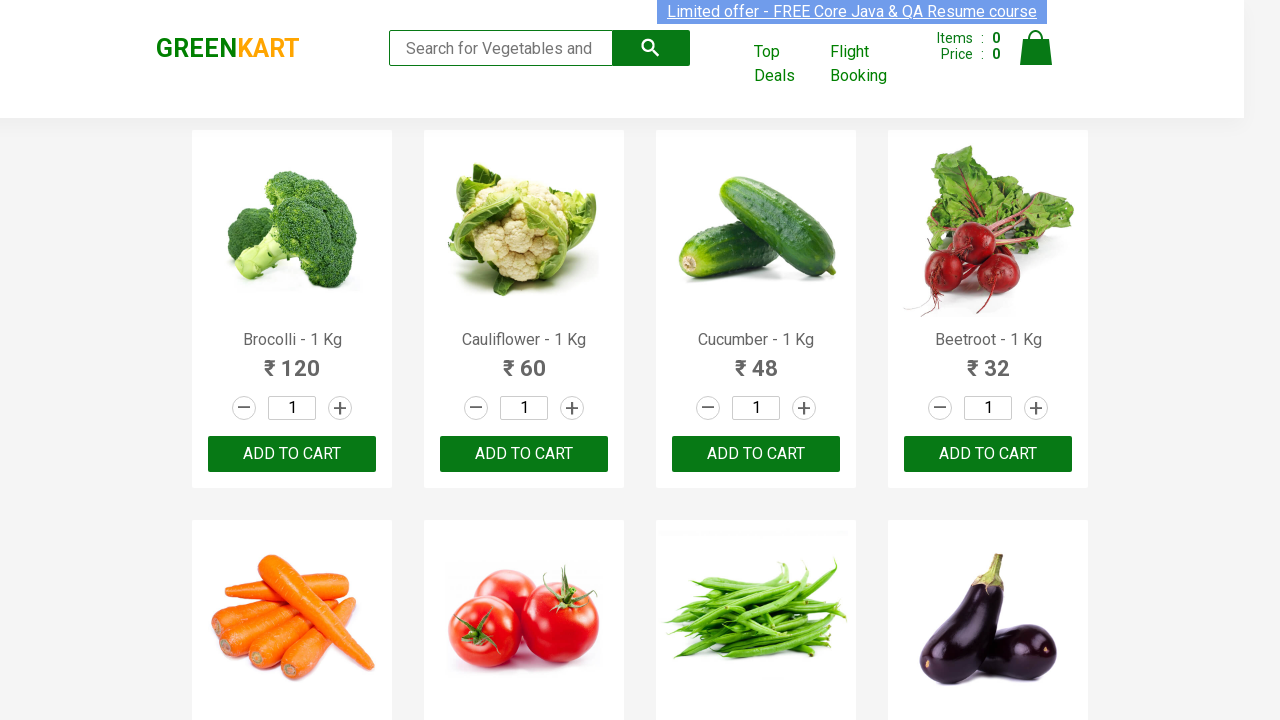

Filled search field with 'Tom' to search for products on //input[@class='search-keyword']
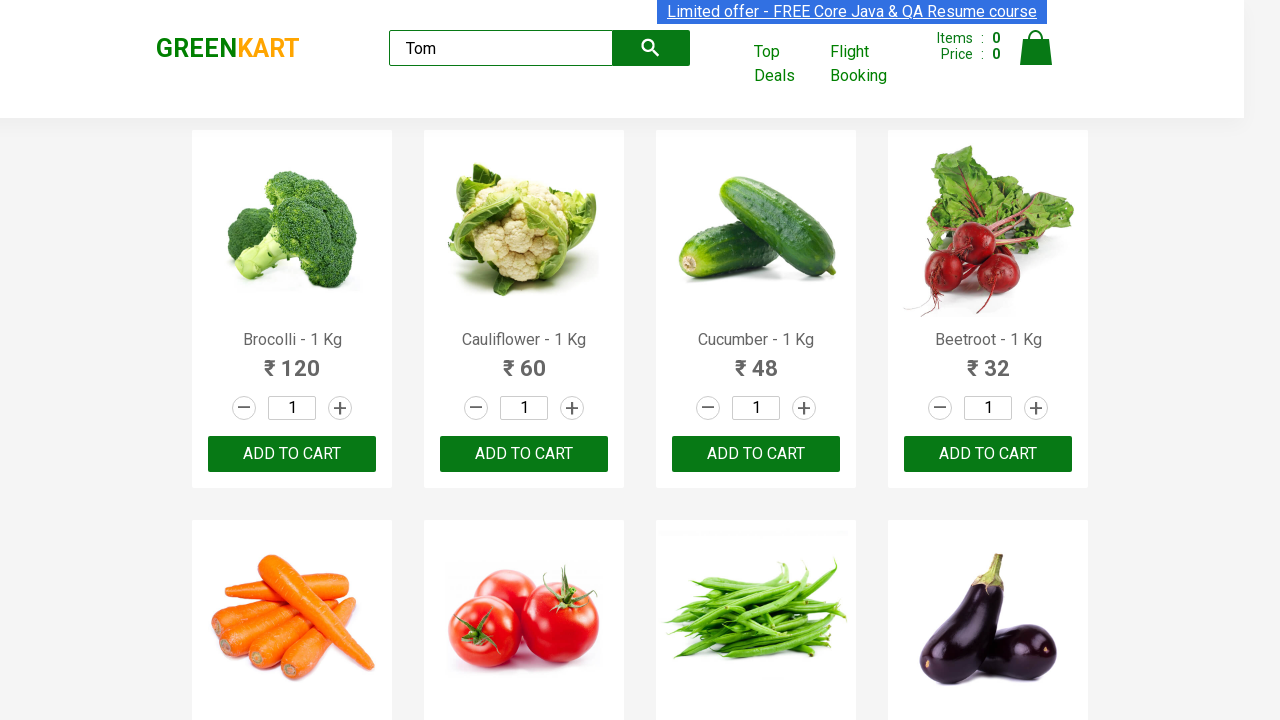

Verified product search results loaded - 'Tomato - 1 Kg' is displayed
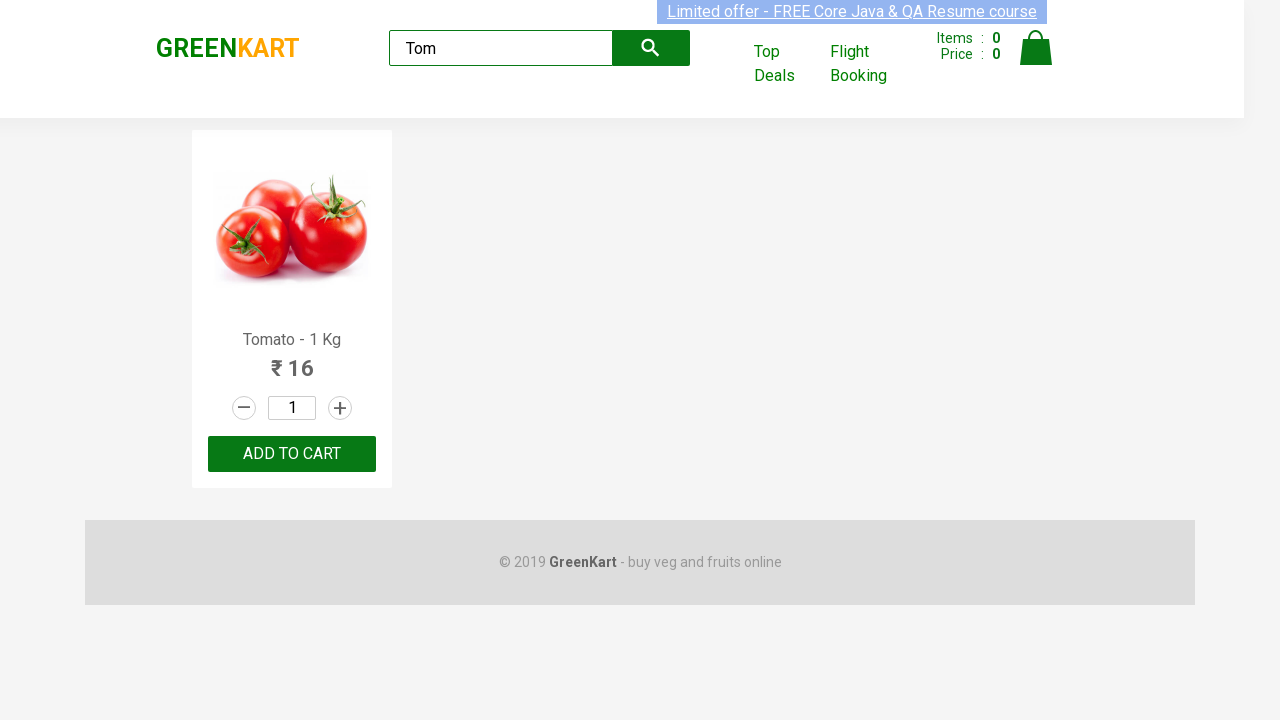

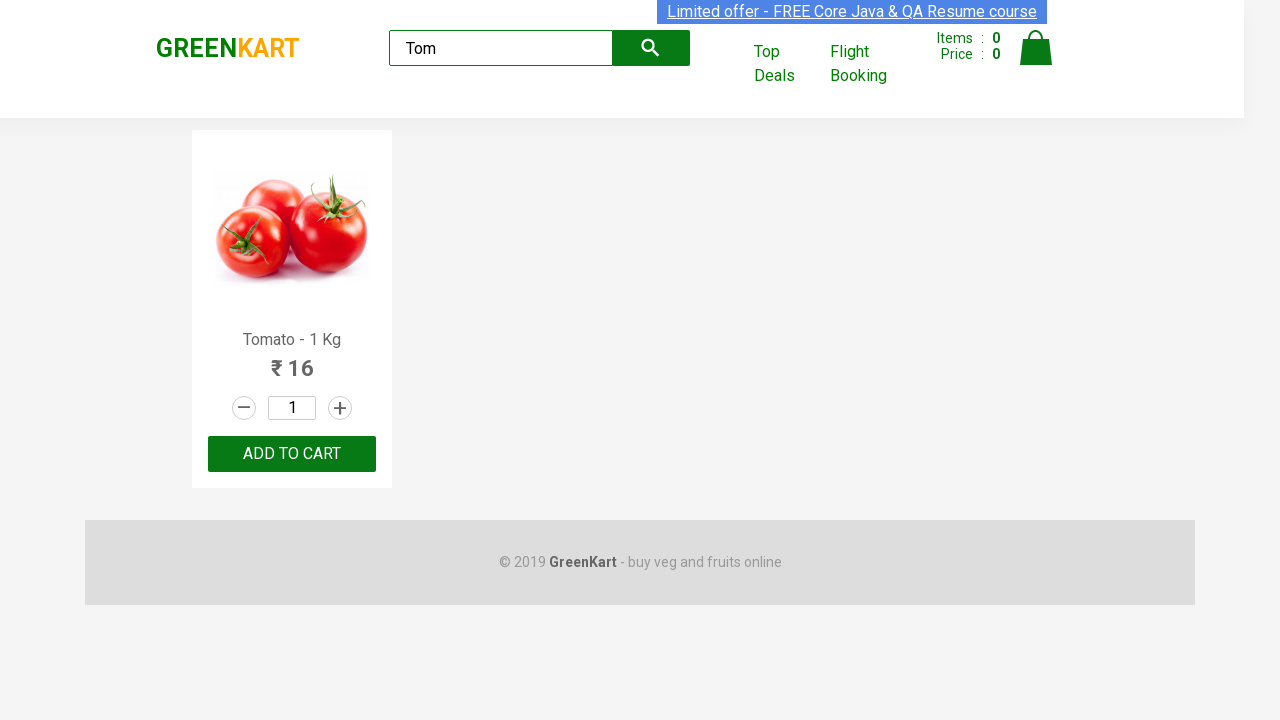